Navigates to the Brazilian COVID health data website and verifies that the page loads with download buttons available

Starting URL: https://covid.saude.gov.br/

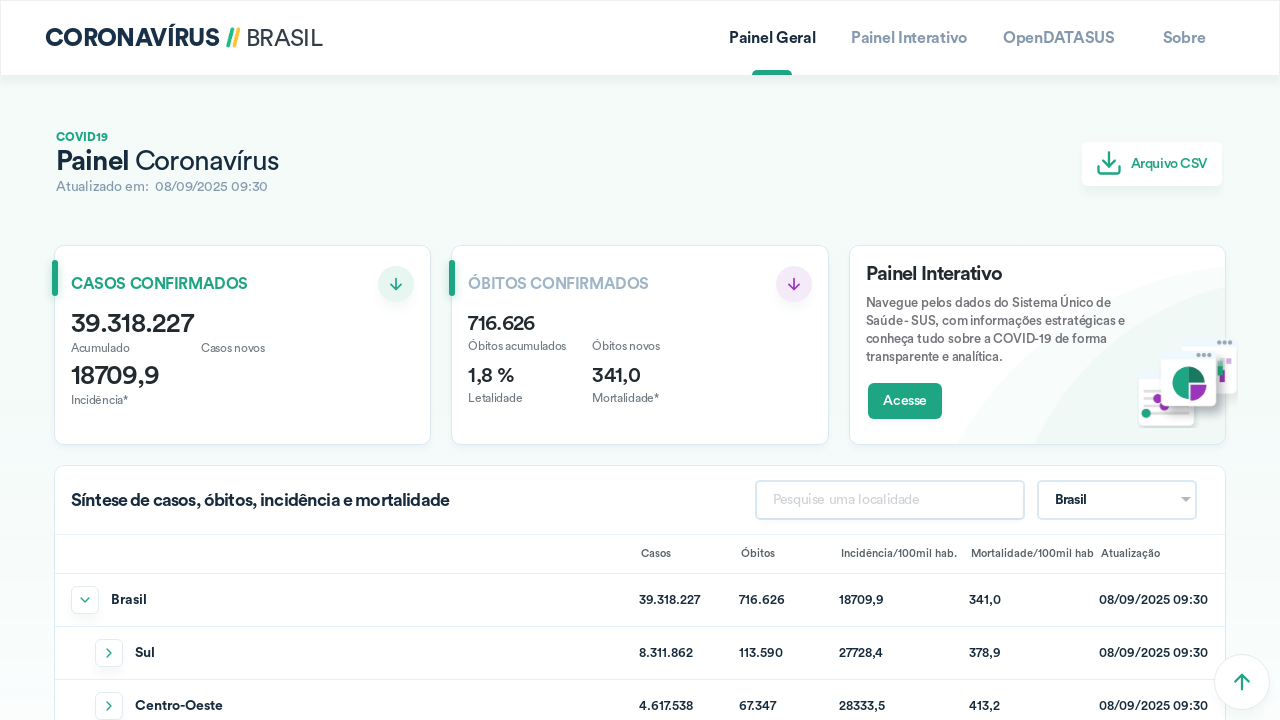

Waited for ion-button elements to load on Brazilian COVID health data website
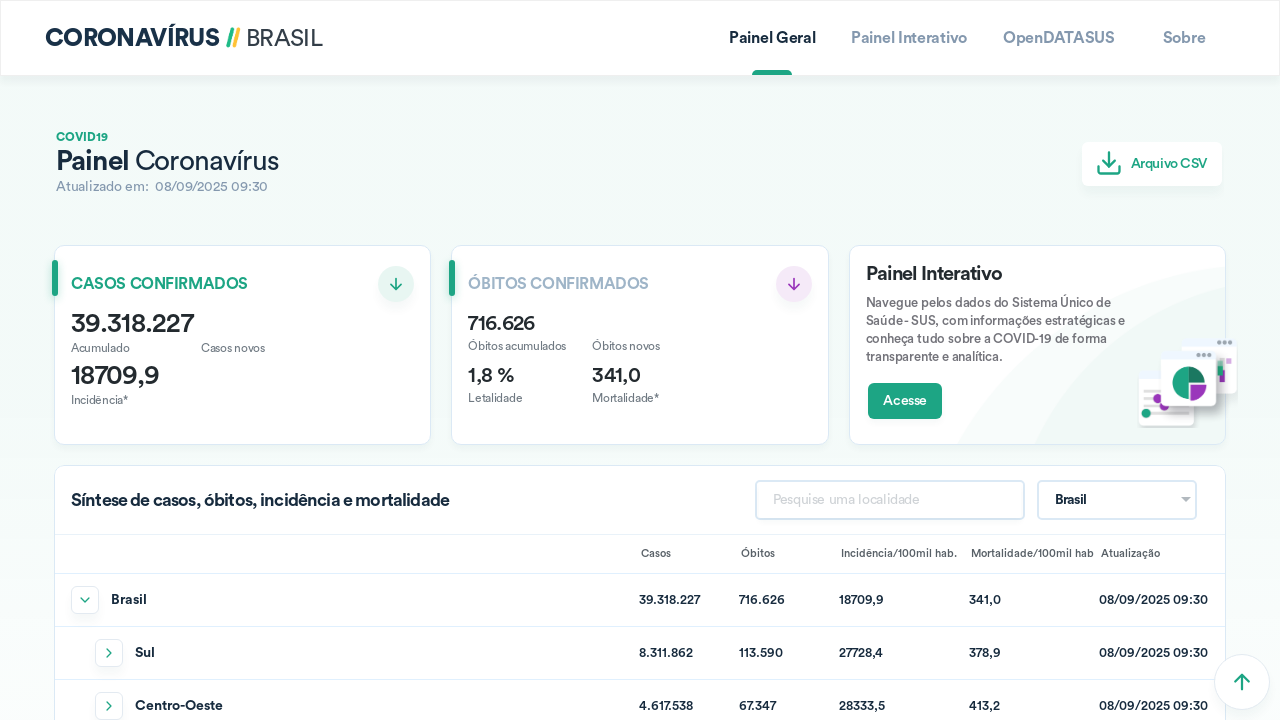

Located all ion-button elements on the page
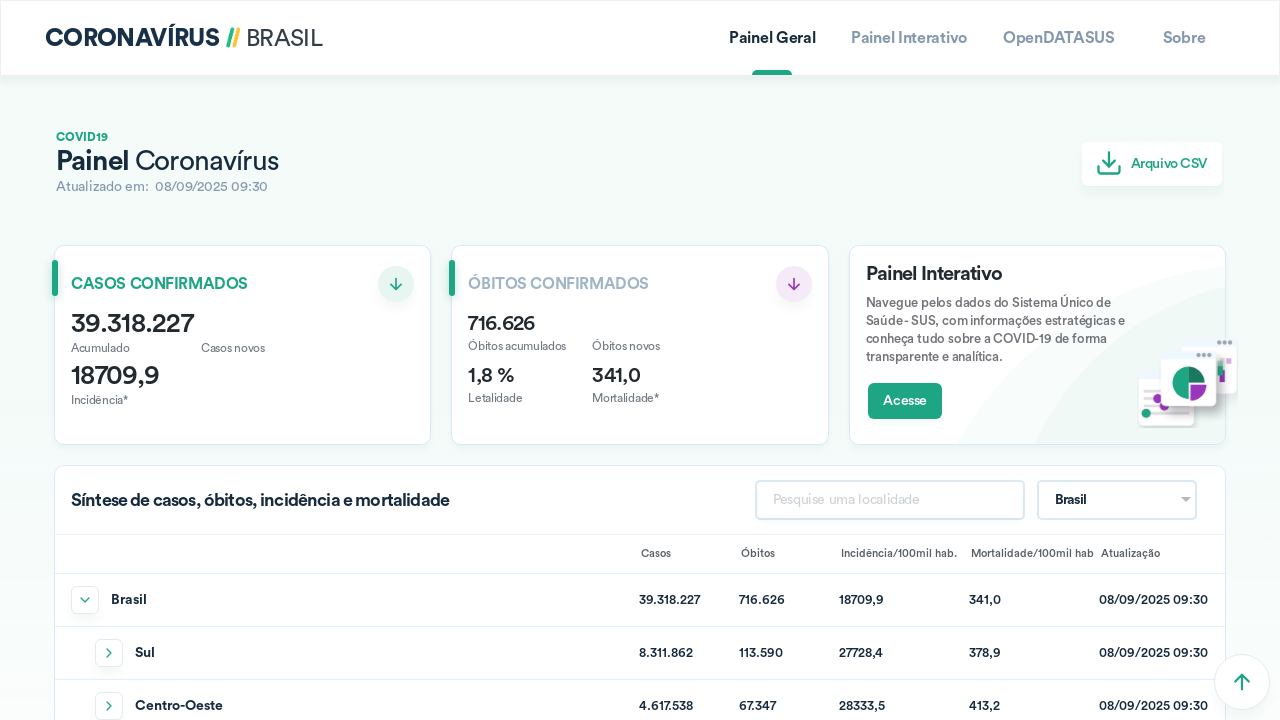

Verified that download button at index 3 is visible
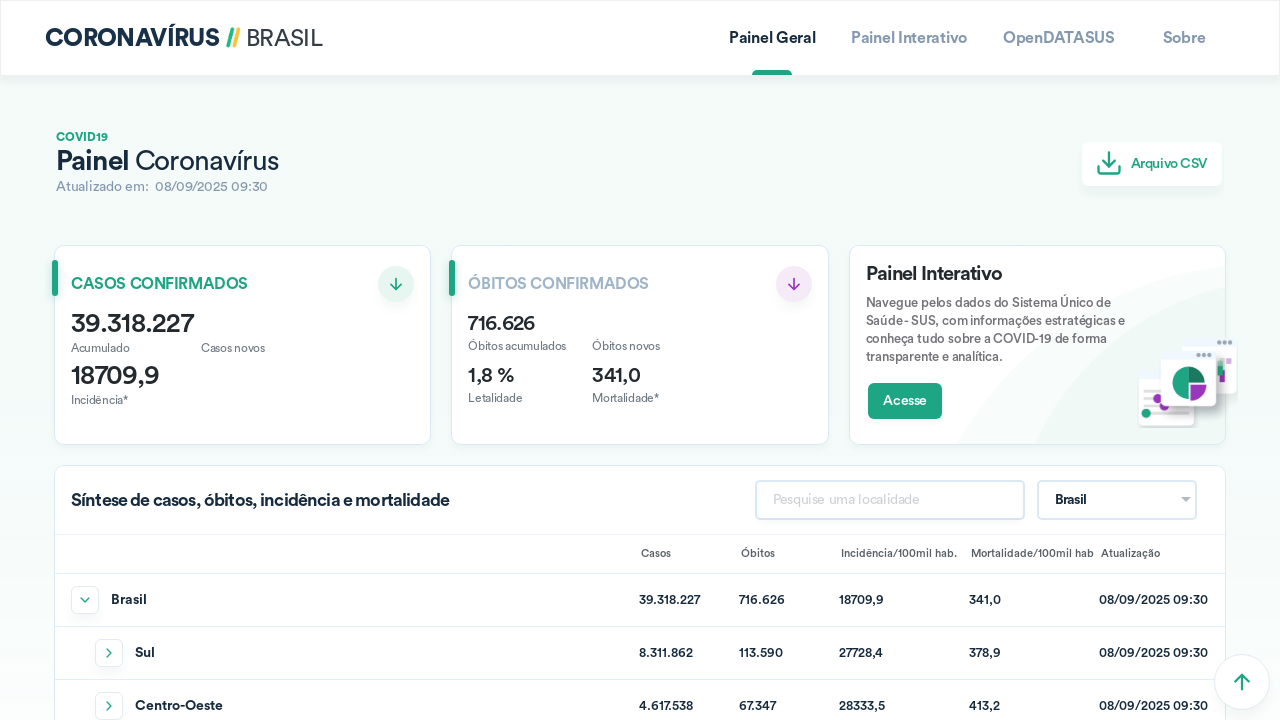

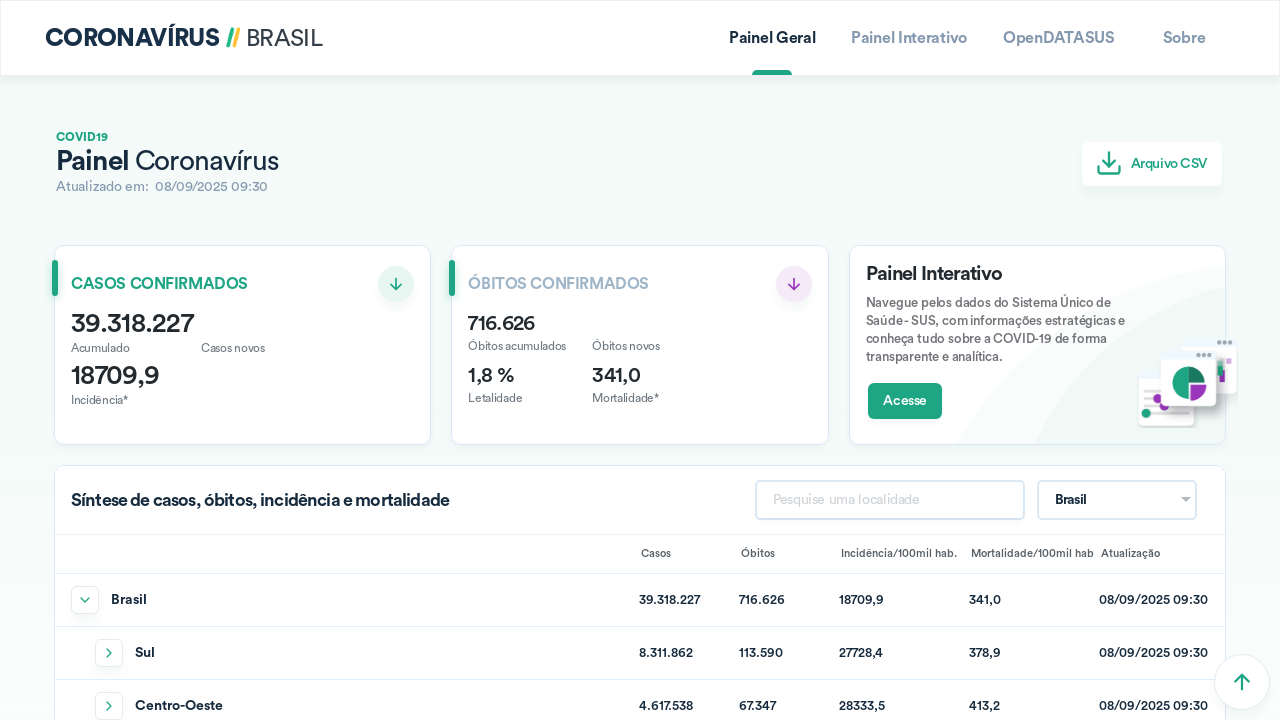